Navigates to a Selenium test page and clicks on console log and console error buttons to trigger JavaScript console events

Starting URL: https://www.selenium.dev/selenium/web/bidi/logEntryAdded.html

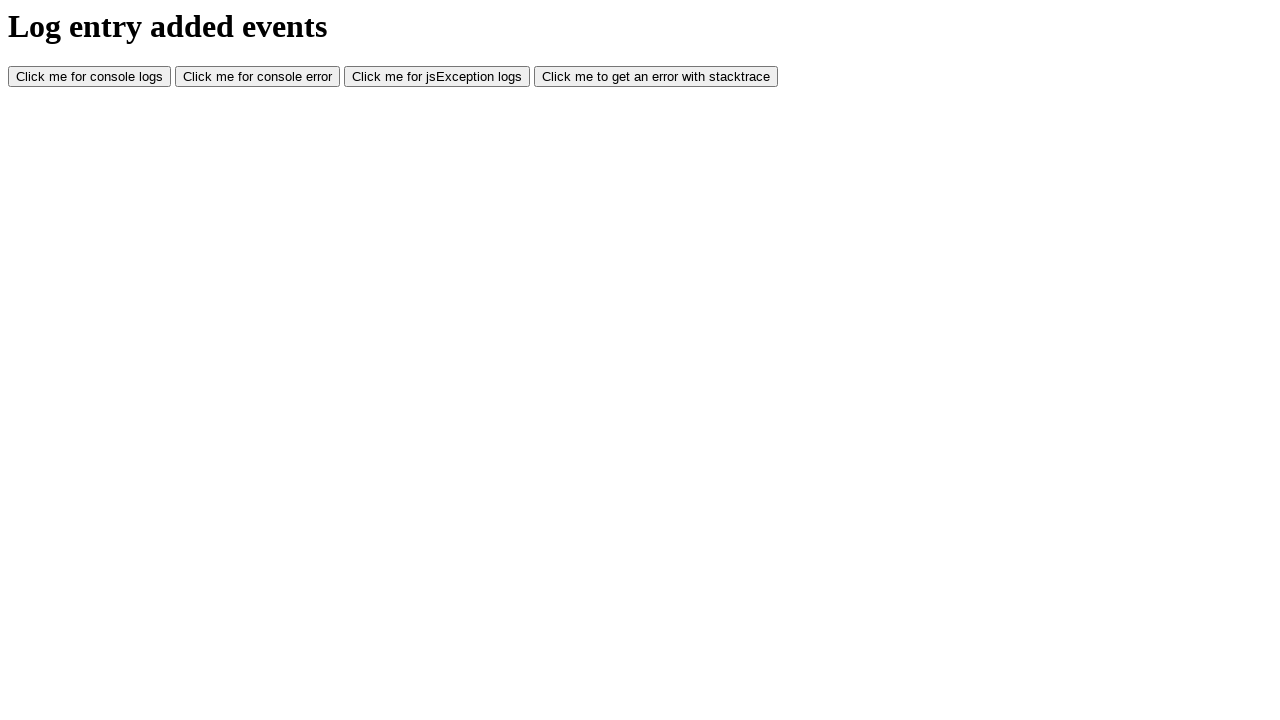

Navigated to Selenium BiDi logEntryAdded test page
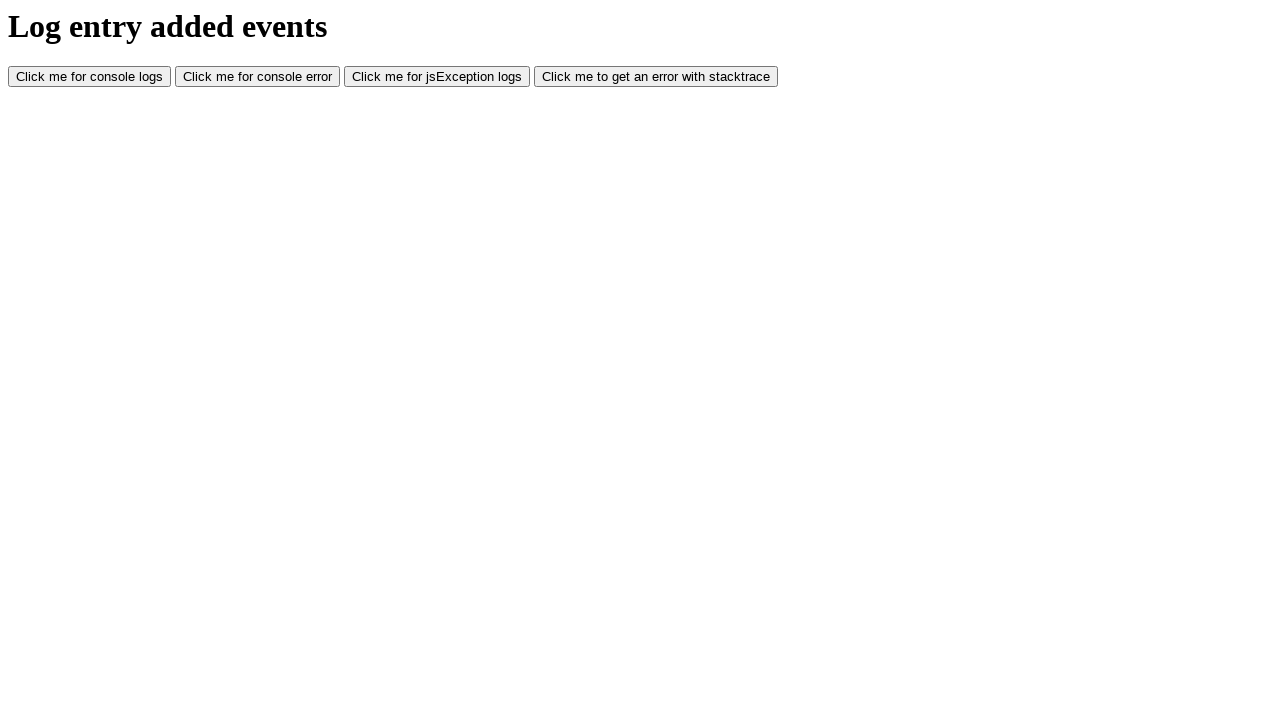

Clicked console log button to trigger console.log event at (90, 77) on #consoleLog
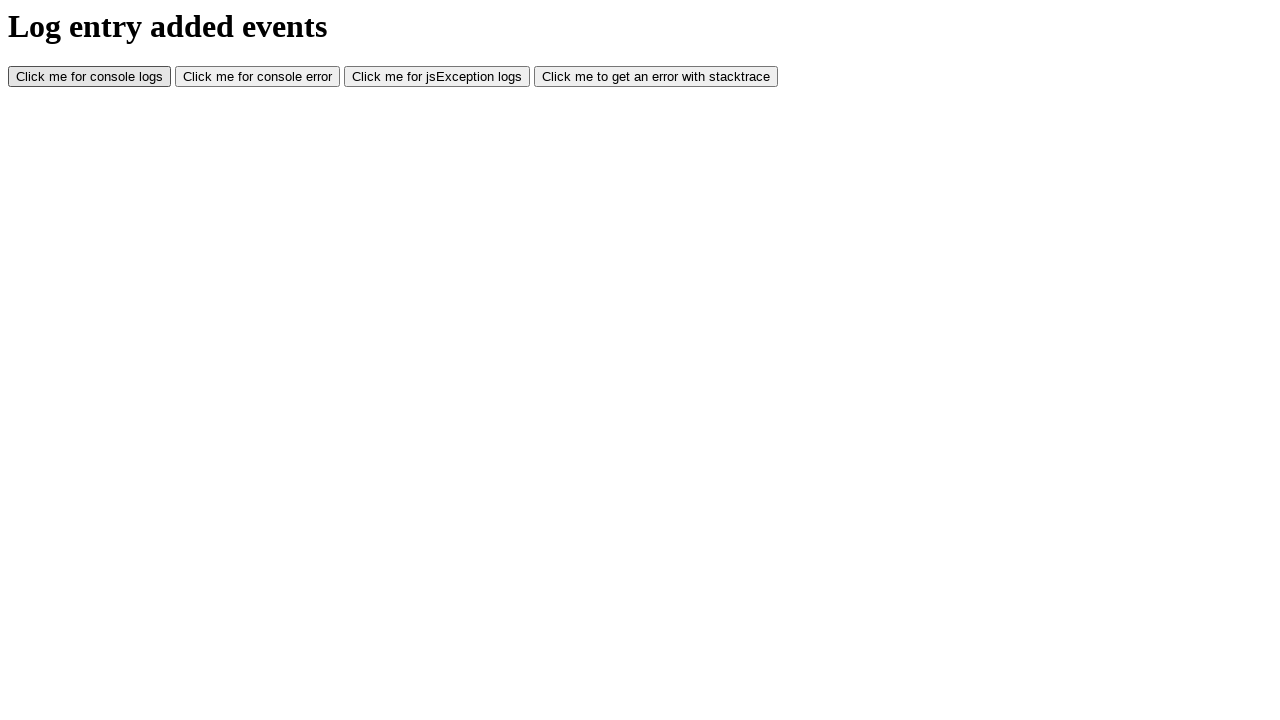

Clicked console error button to trigger console.error event at (258, 77) on #consoleError
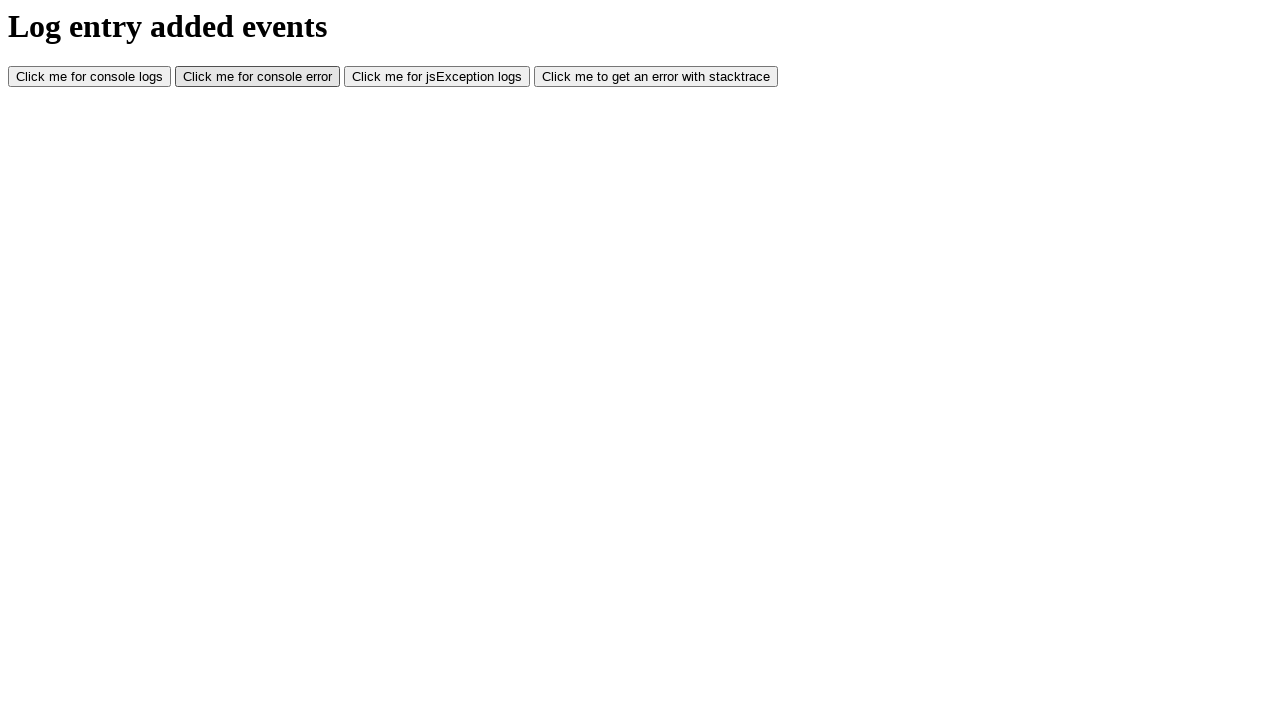

Waited 500ms for console events to be processed
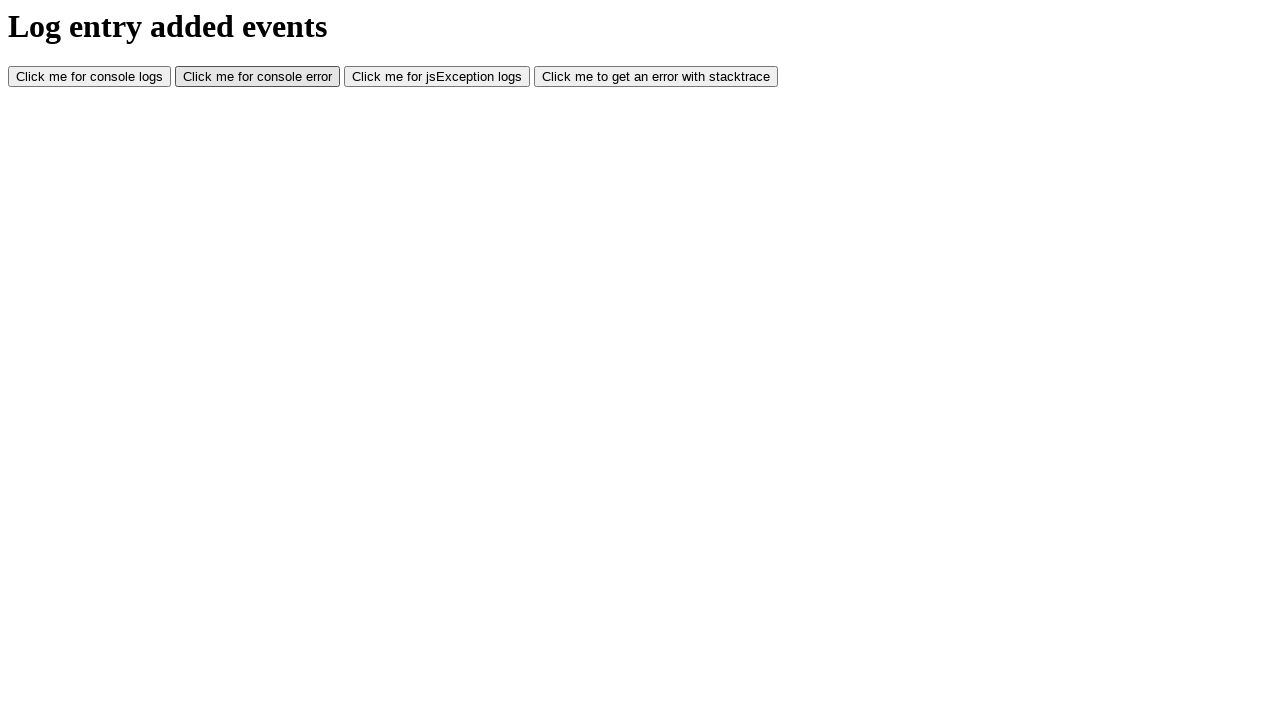

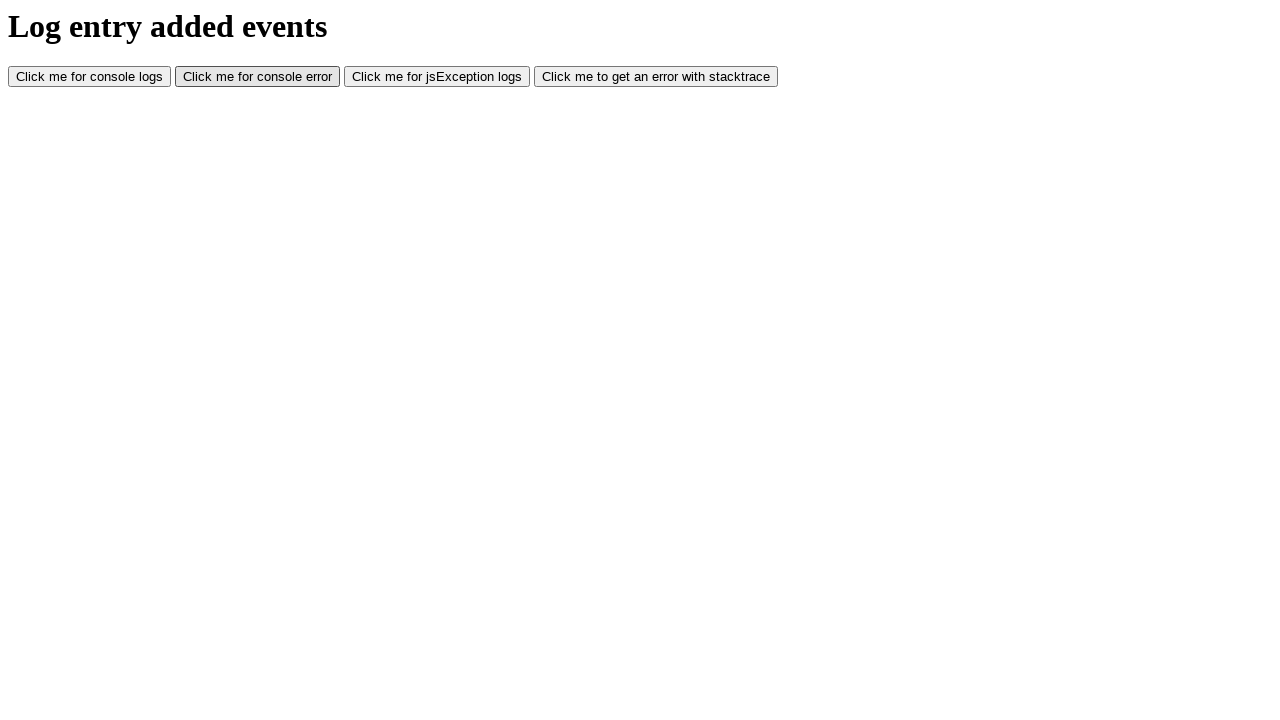